Tests horizontal slider functionality by clicking and dragging the slider to change its value

Starting URL: https://the-internet.herokuapp.com/horizontal_slider

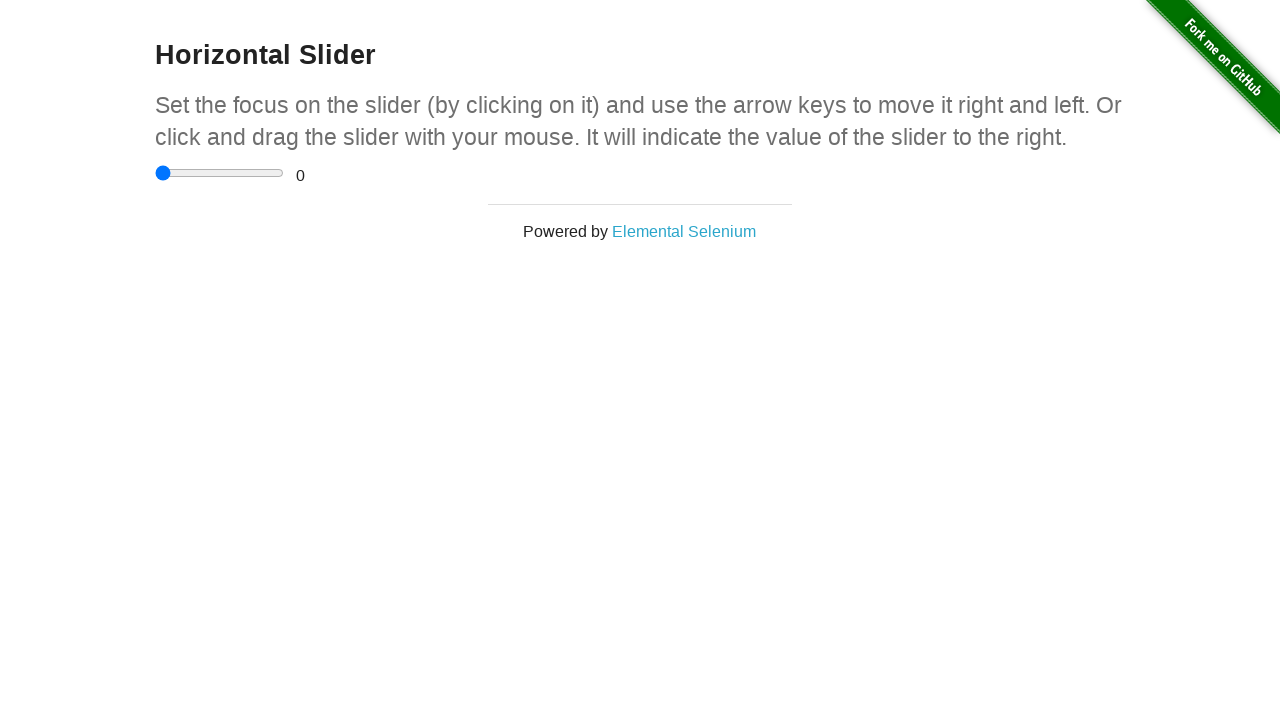

Located slider elements on the page
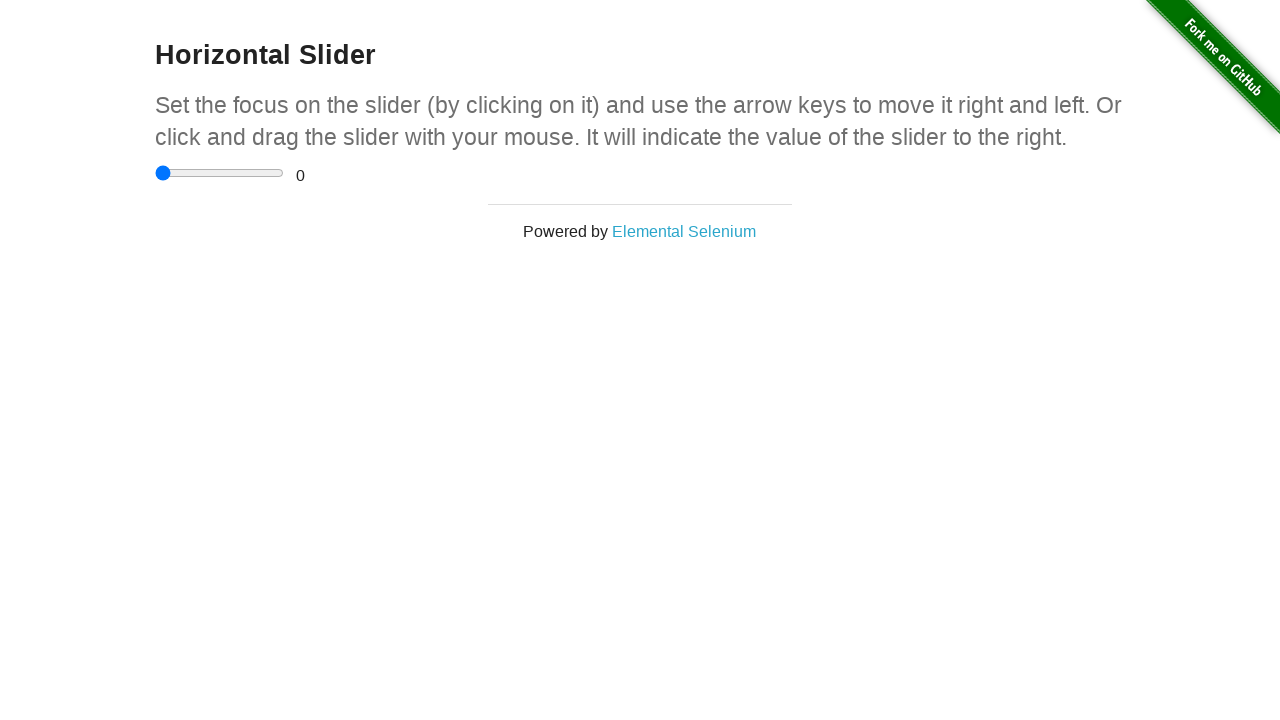

Verified initial slider value is 0
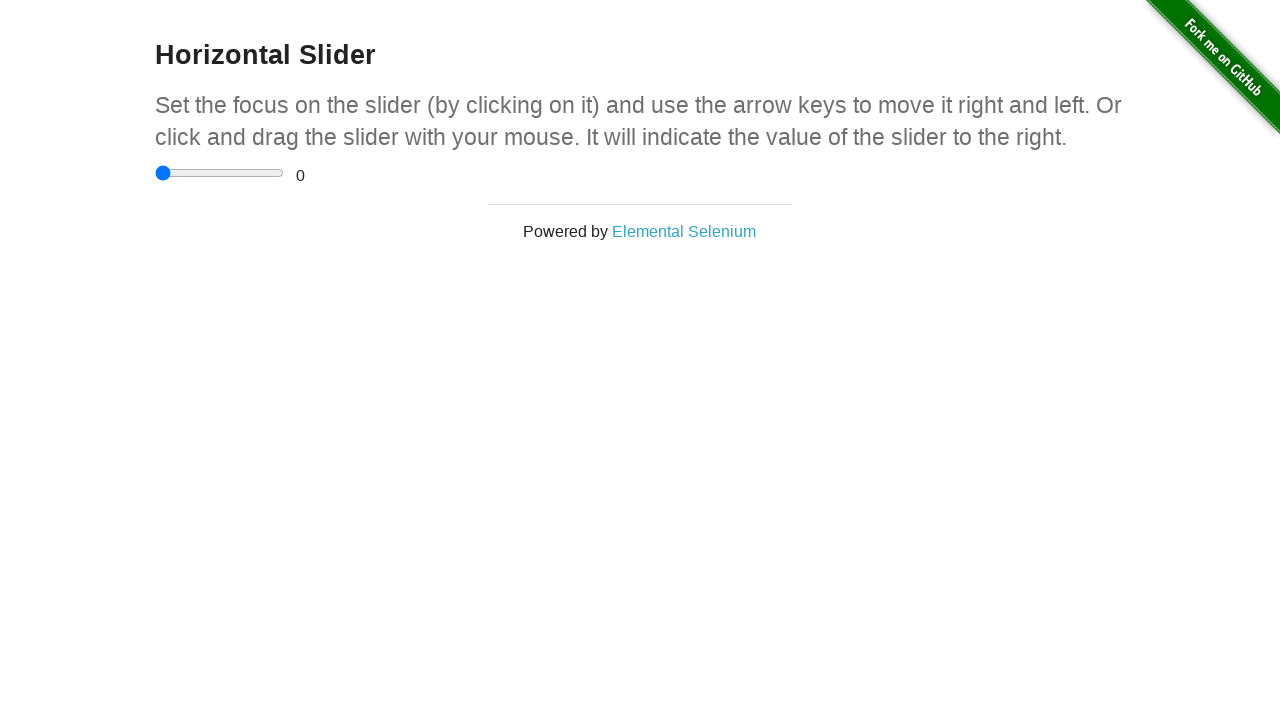

Retrieved slider bounding box coordinates
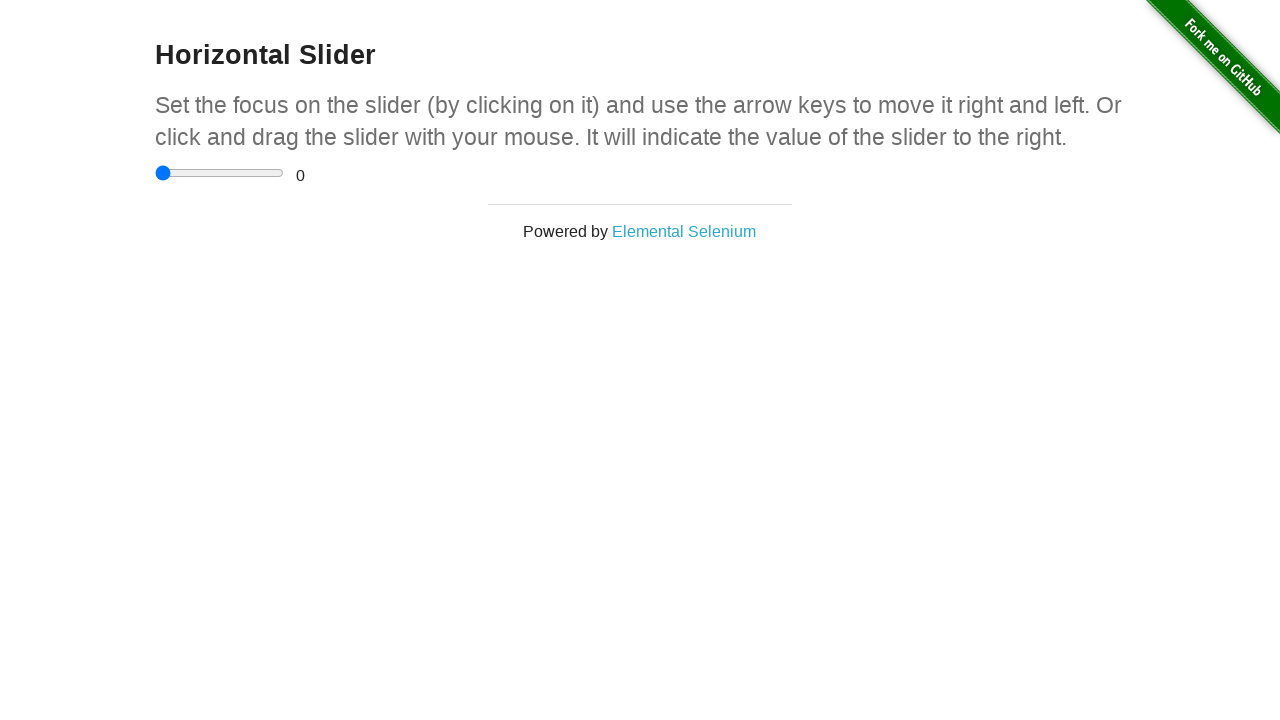

Moved mouse to center of slider at (220, 173)
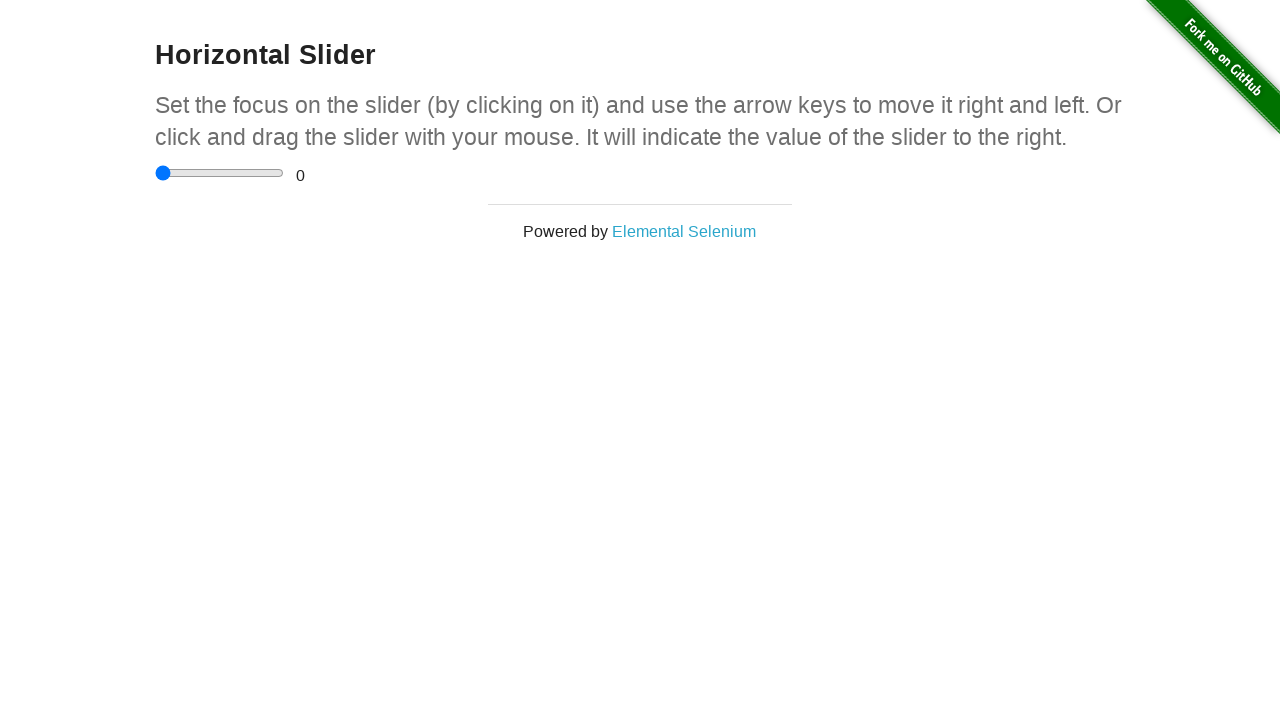

Pressed mouse button down on slider at (220, 173)
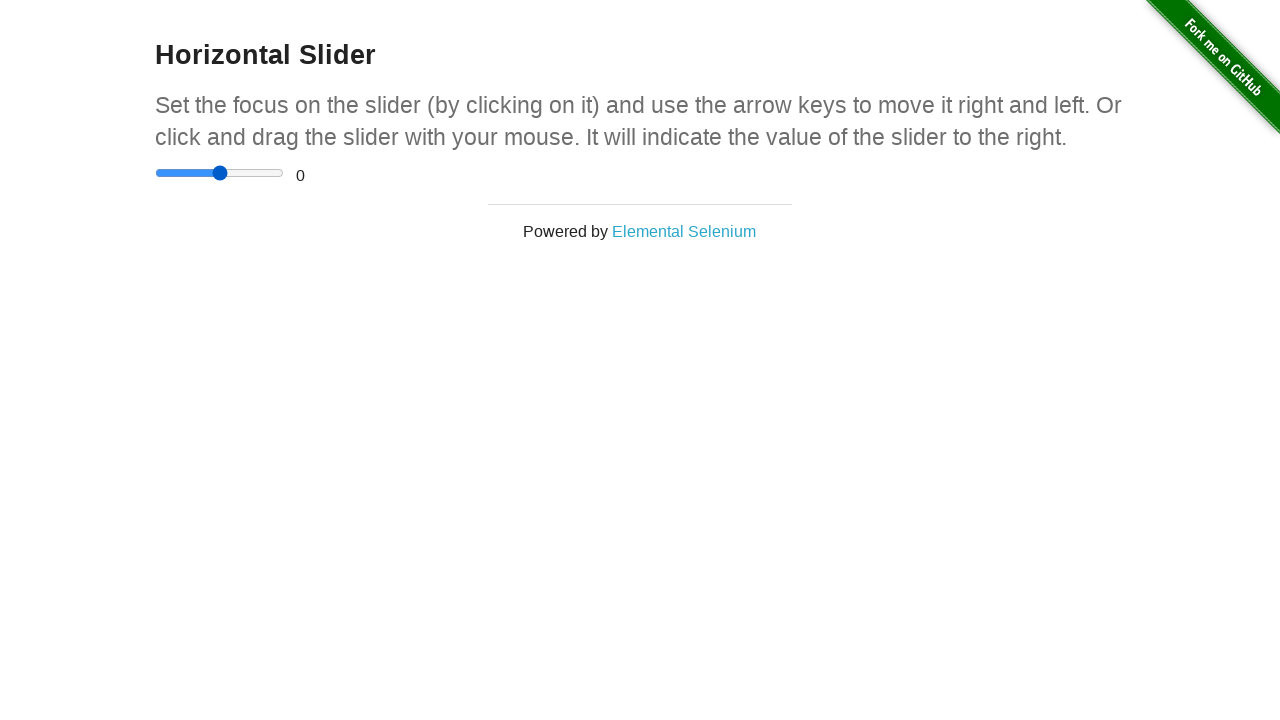

Dragged slider 50 pixels to the right at (270, 173)
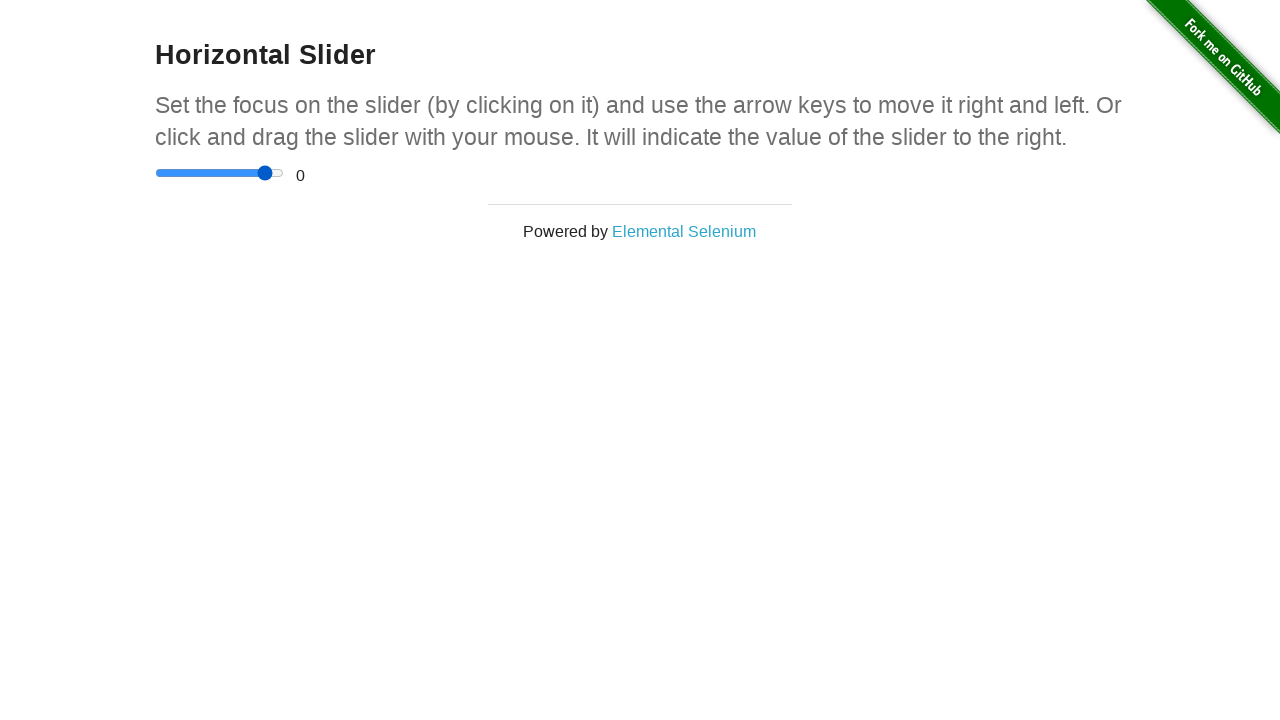

Released mouse button to complete drag at (270, 173)
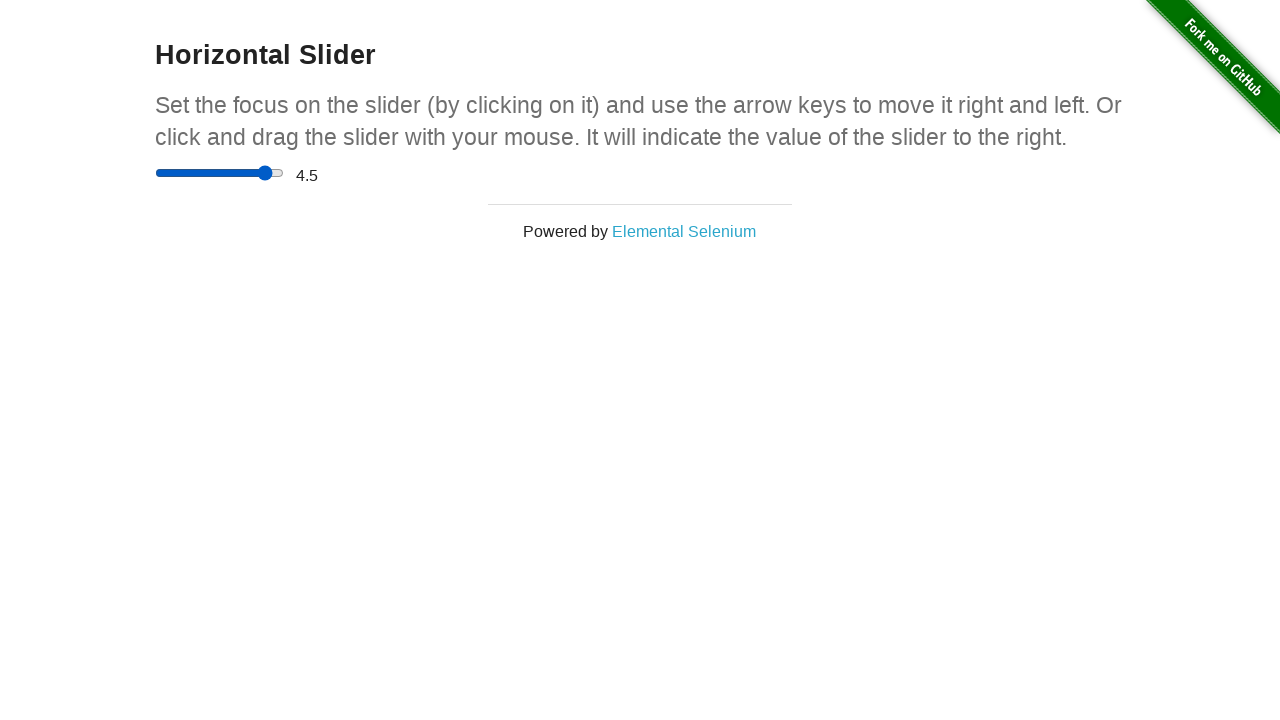

Verified slider value has changed from initial value of 0
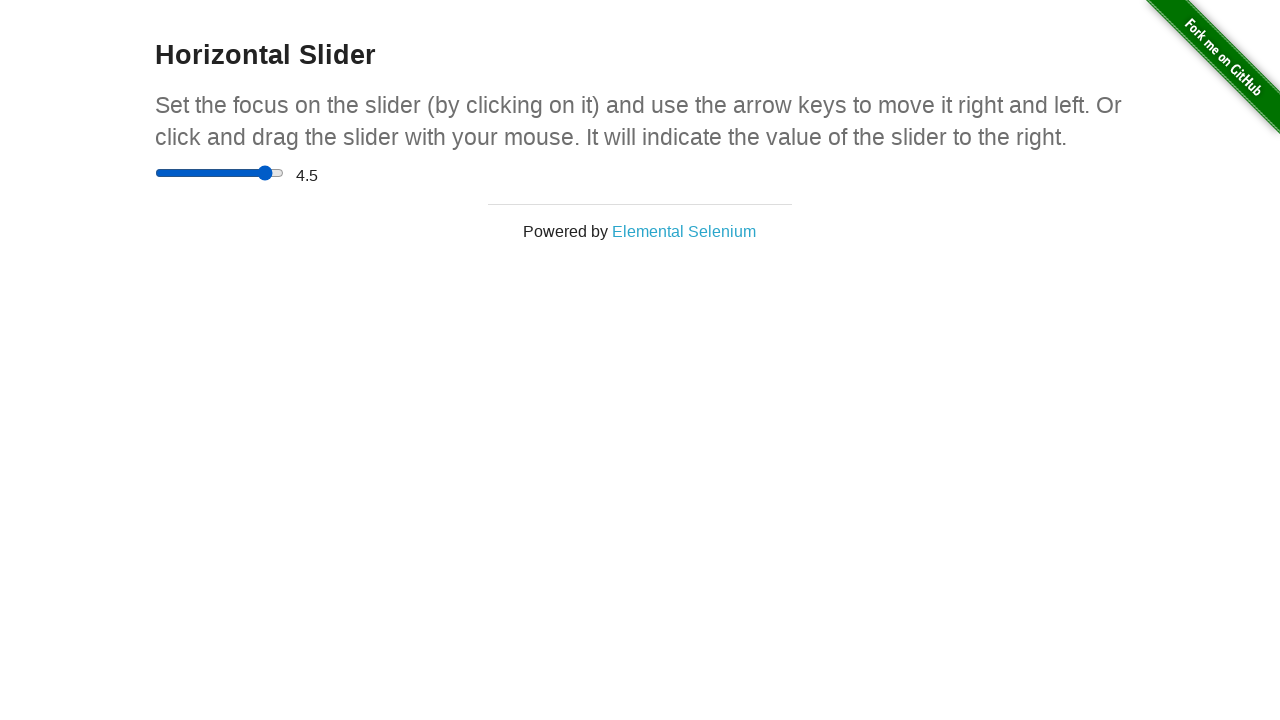

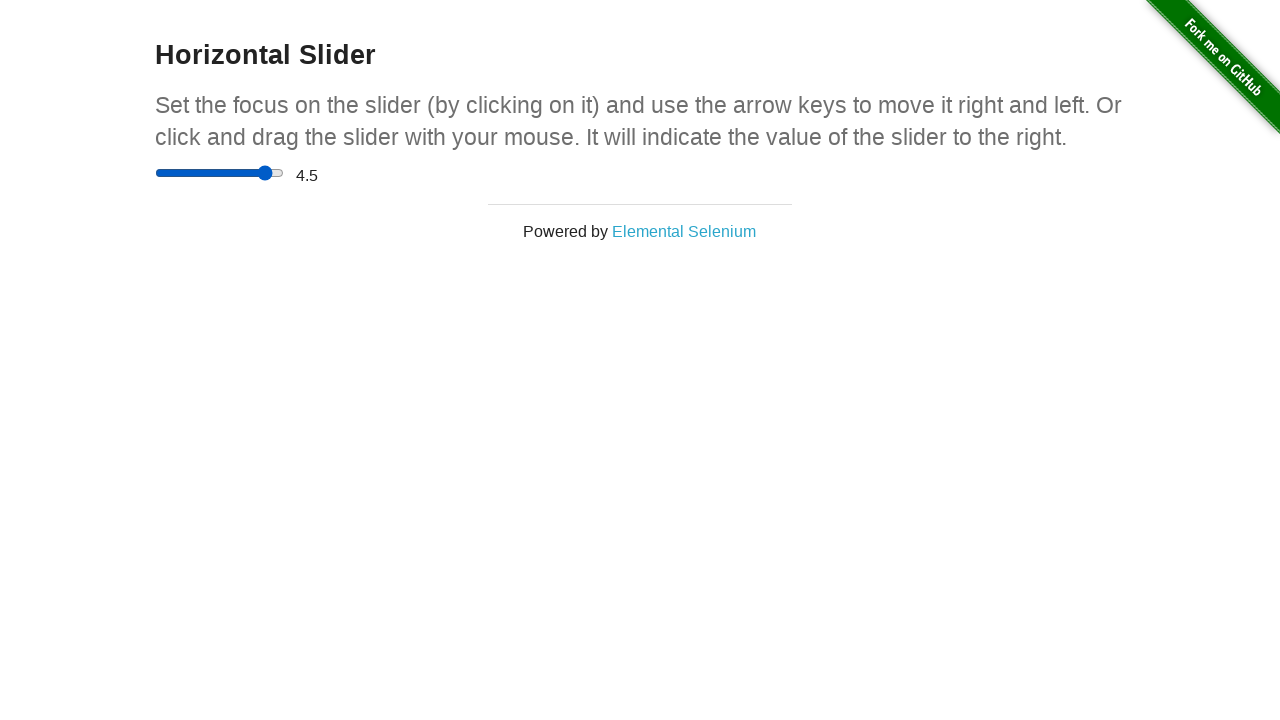